Tests filtering the list to show only active (incomplete) items

Starting URL: https://todomvc.com/examples/react/dist/

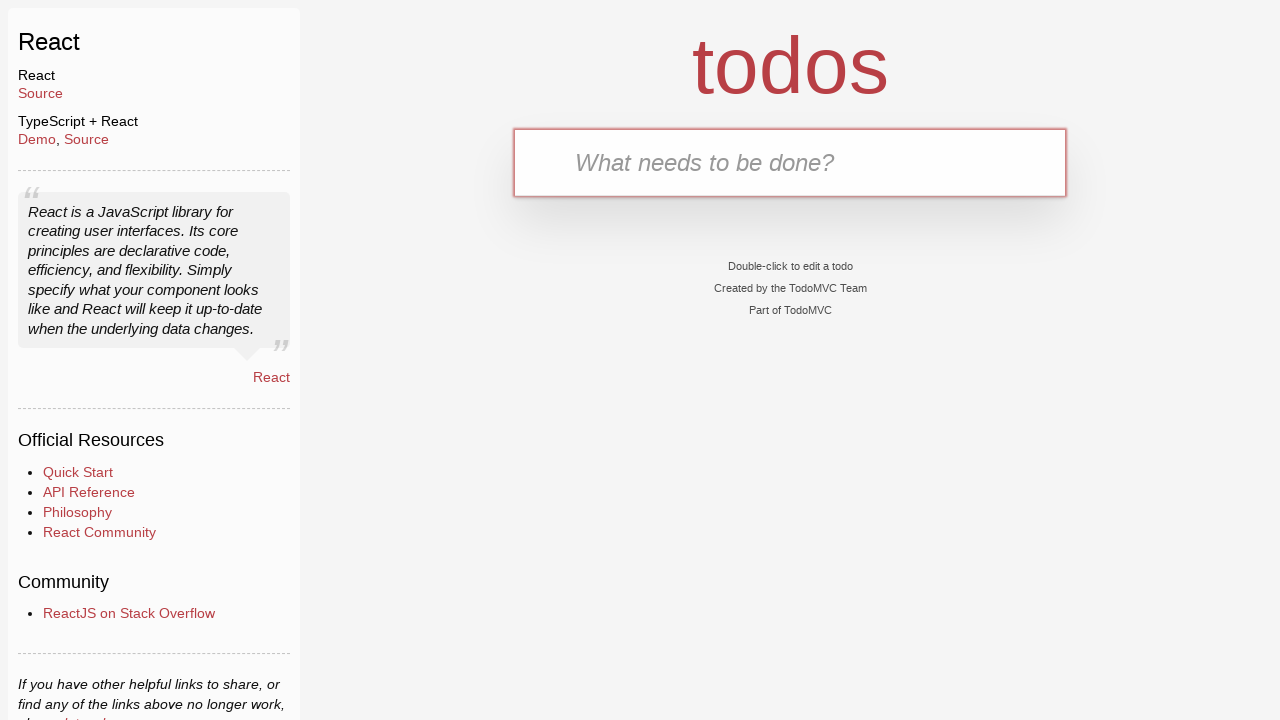

Filled new todo input with 'test1' on .new-todo
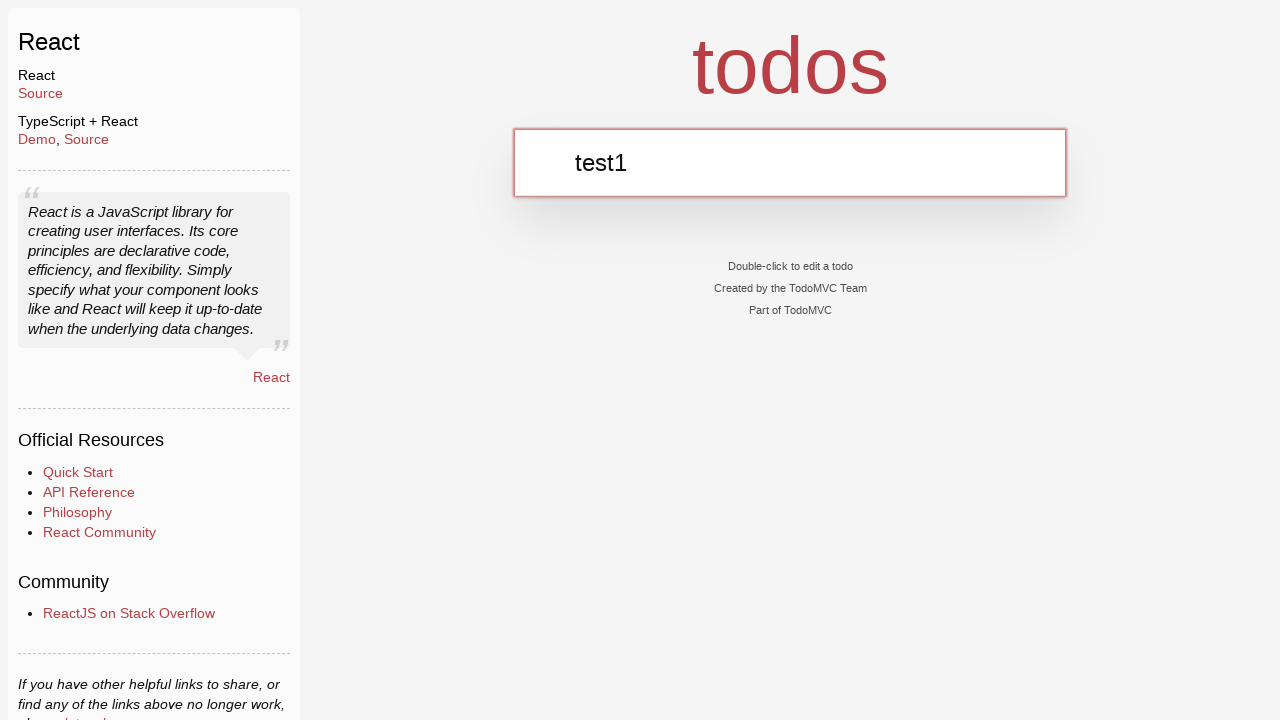

Pressed Enter to add first todo item on .new-todo
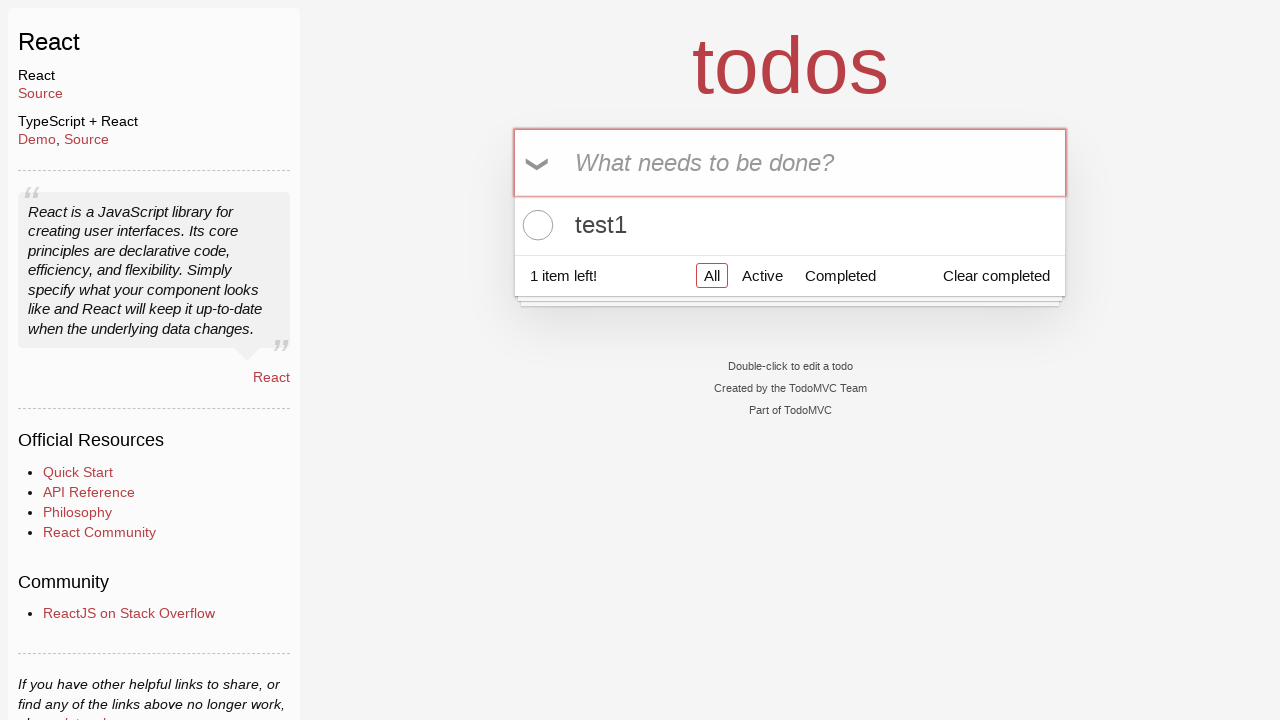

Filled new todo input with 'test2' on .new-todo
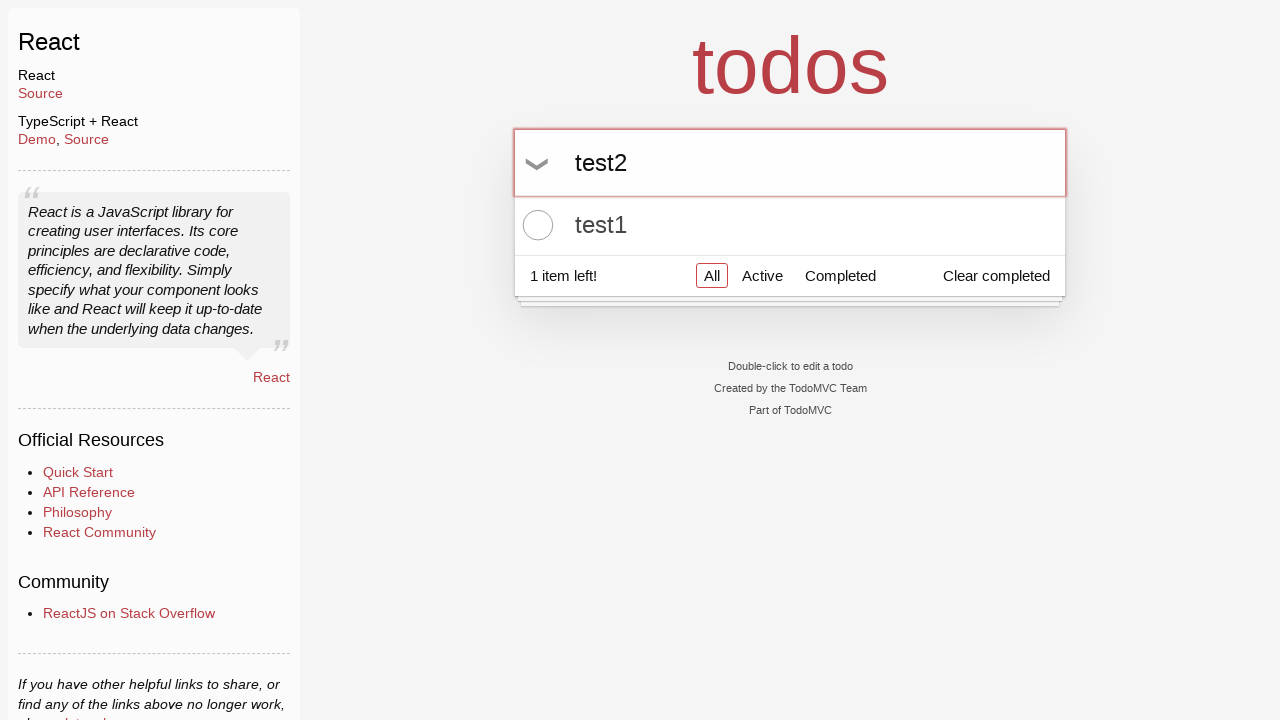

Pressed Enter to add second todo item on .new-todo
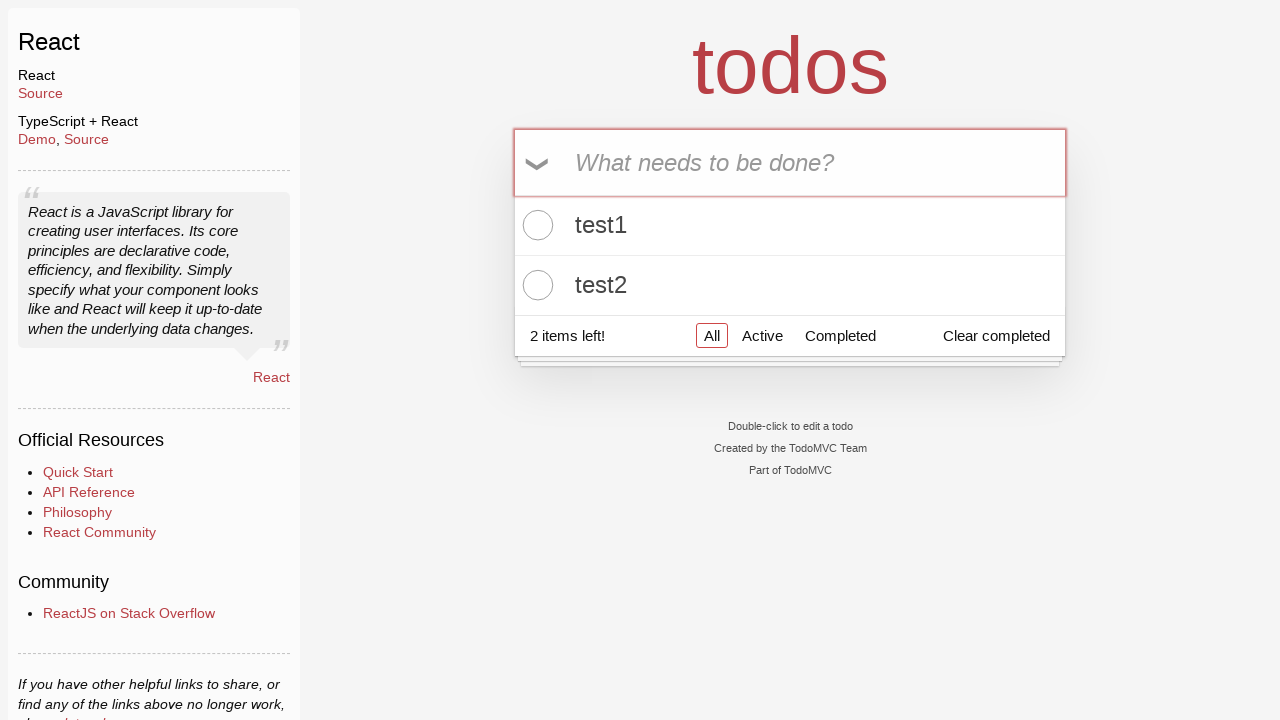

Located all todo checkboxes
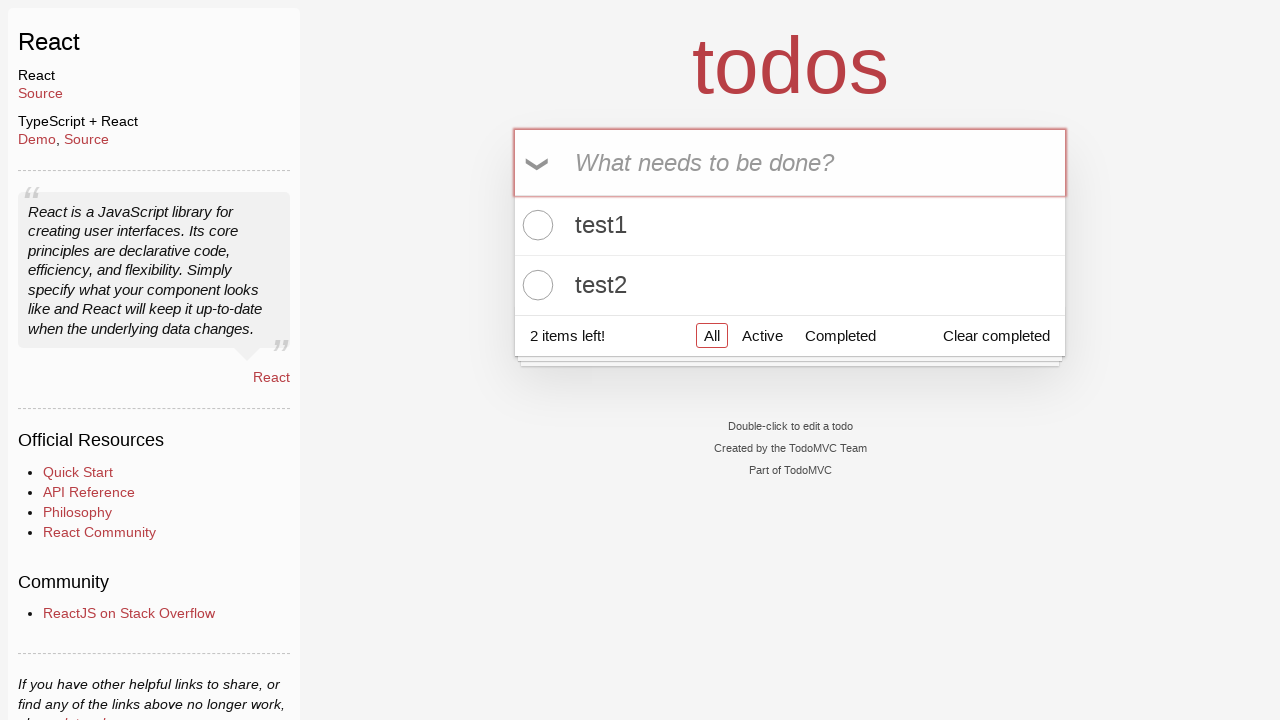

Clicked checkbox 1 to mark item as complete at (535, 225) on .todo-list li .toggle >> nth=0
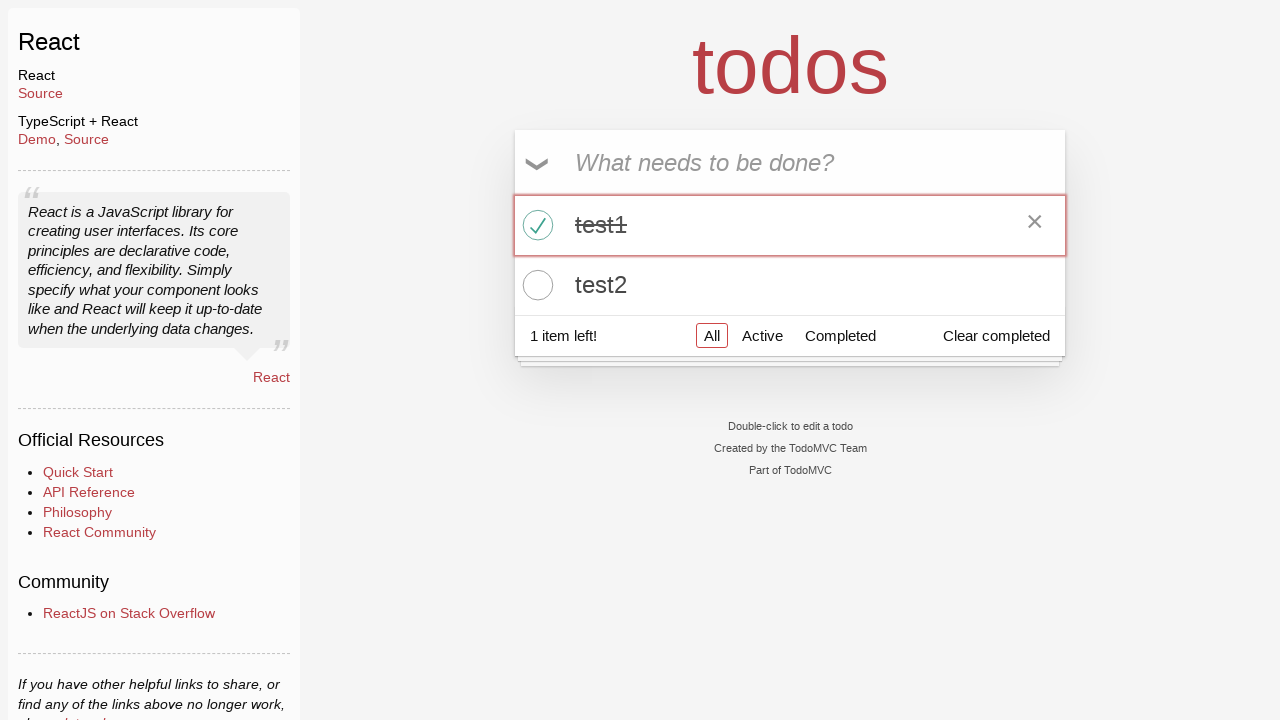

Clicked checkbox 2 to mark item as complete at (535, 285) on .todo-list li .toggle >> nth=1
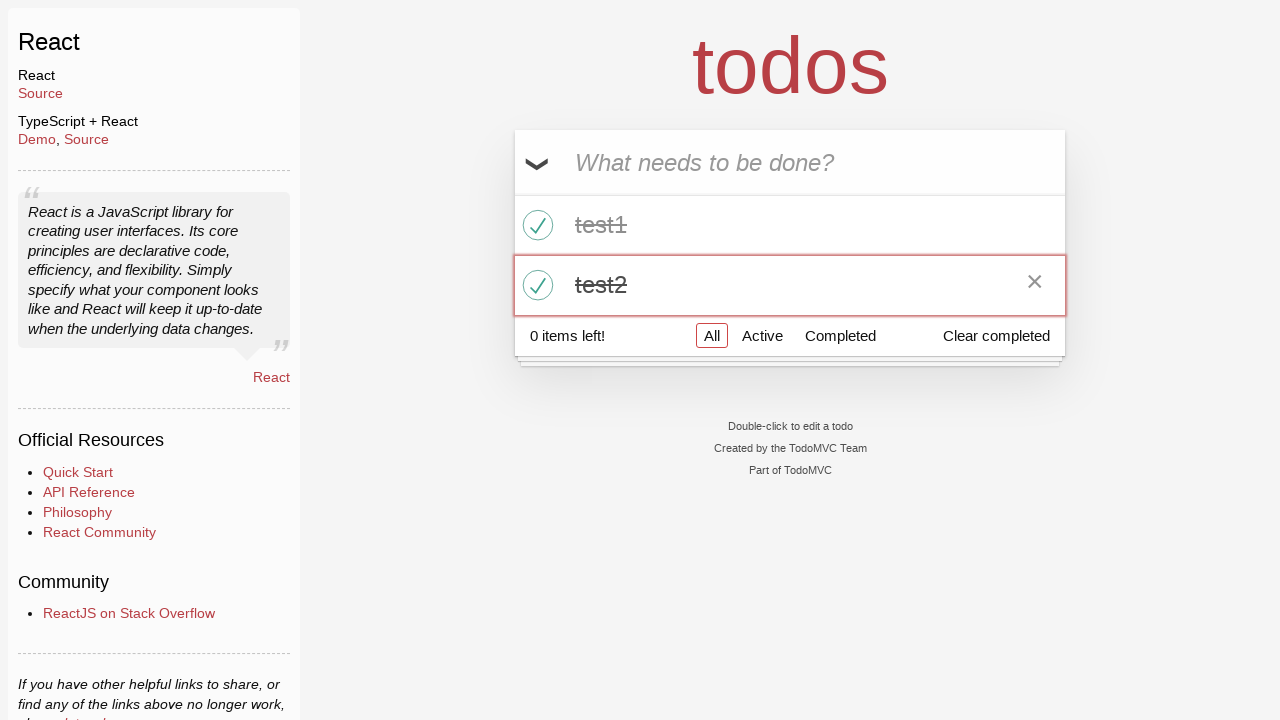

Filled new todo input with 'test3' on .new-todo
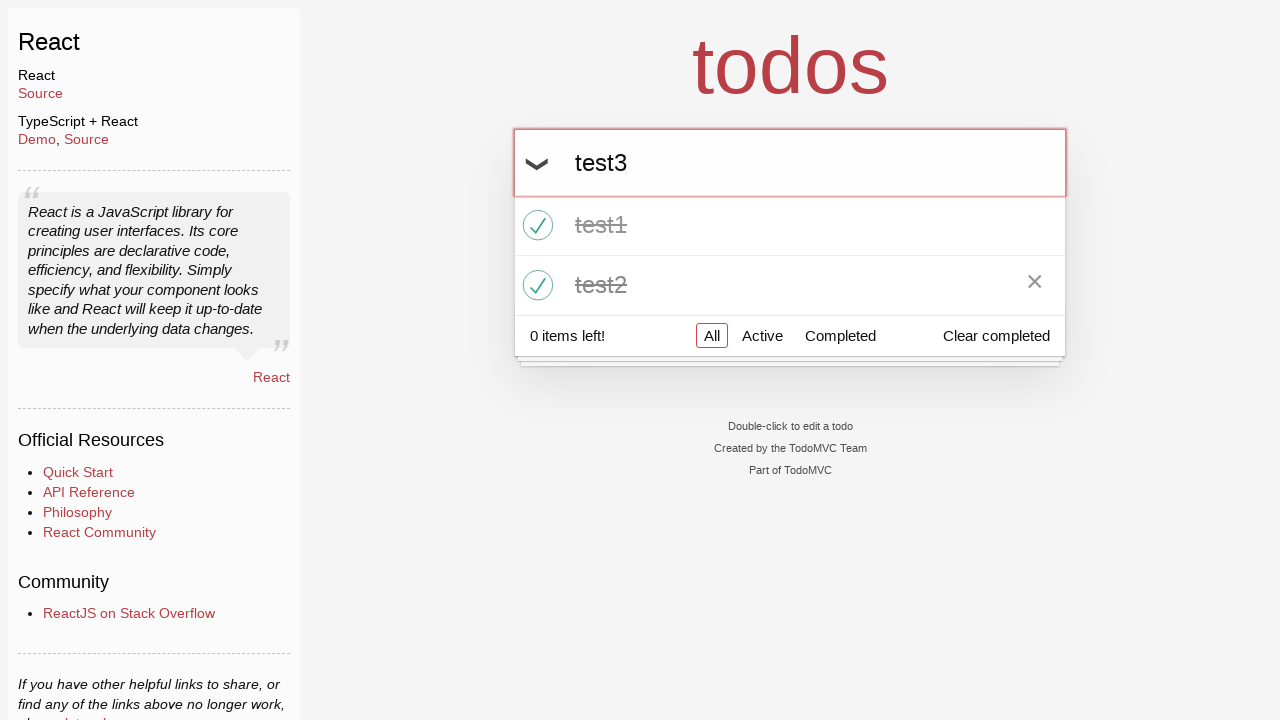

Pressed Enter to add third todo item (active) on .new-todo
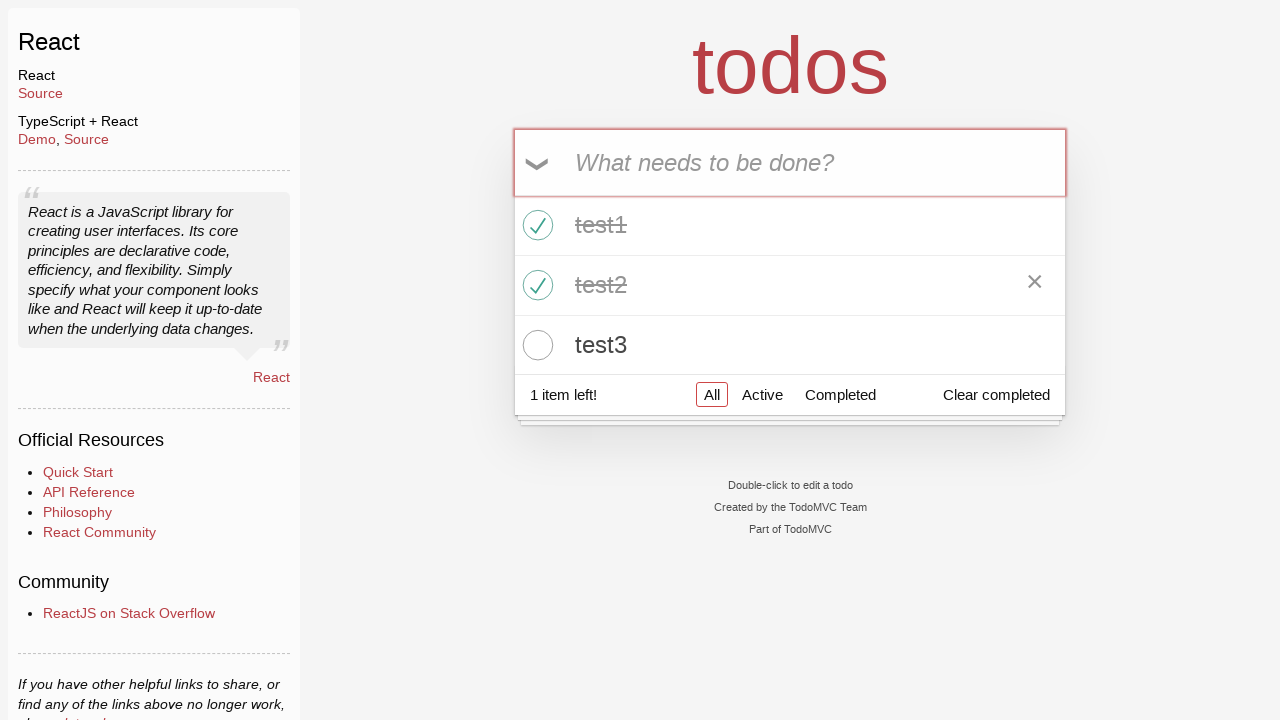

Filled new todo input with 'test4' on .new-todo
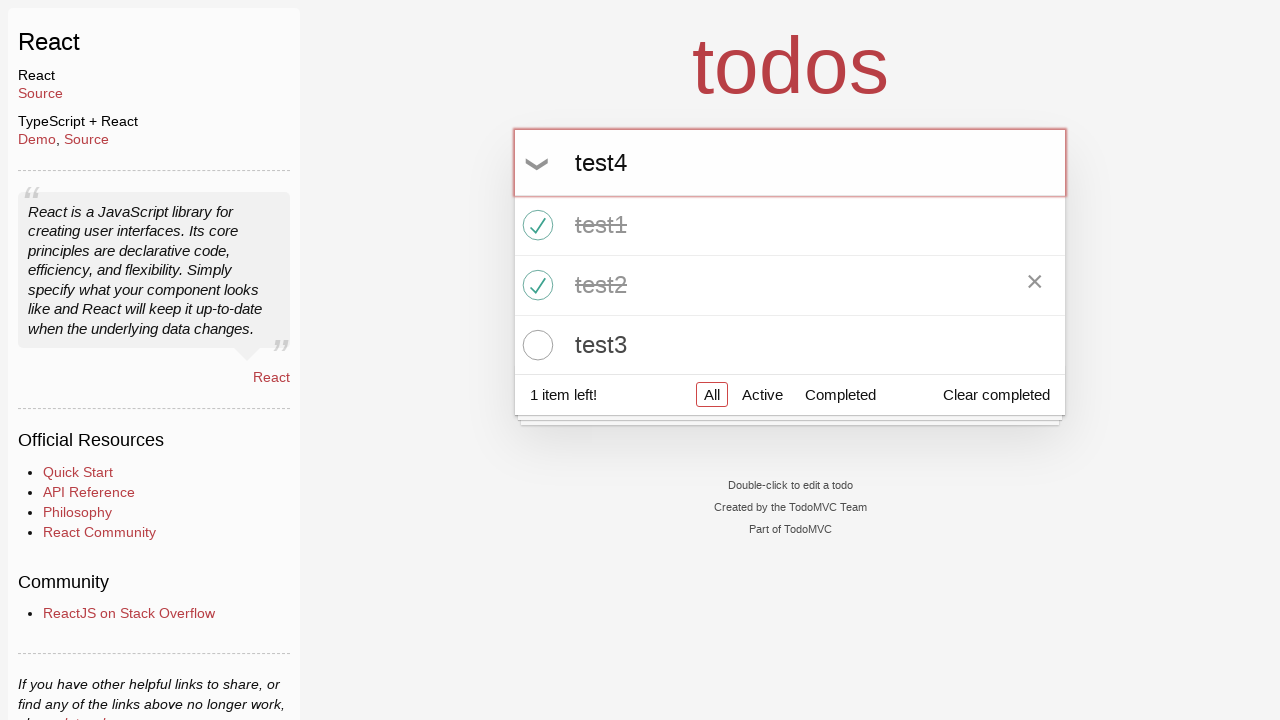

Pressed Enter to add fourth todo item (active) on .new-todo
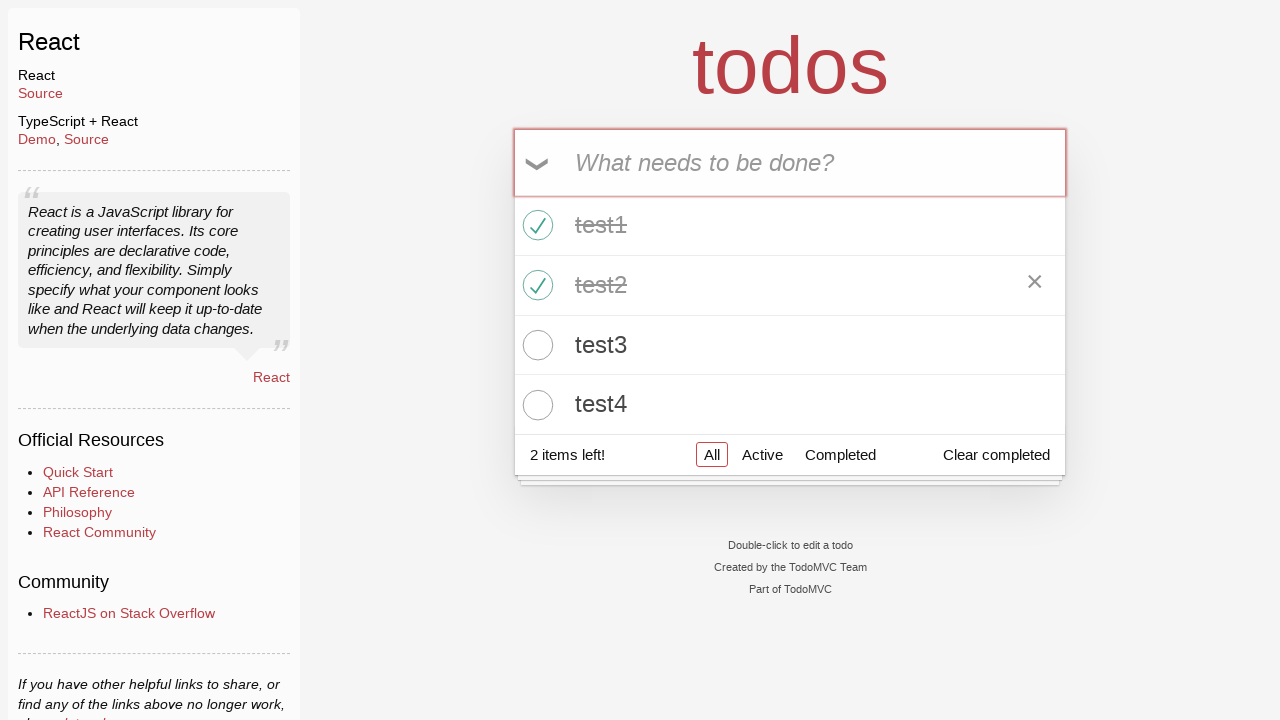

Clicked Active filter to show only incomplete items at (762, 455) on text=Active
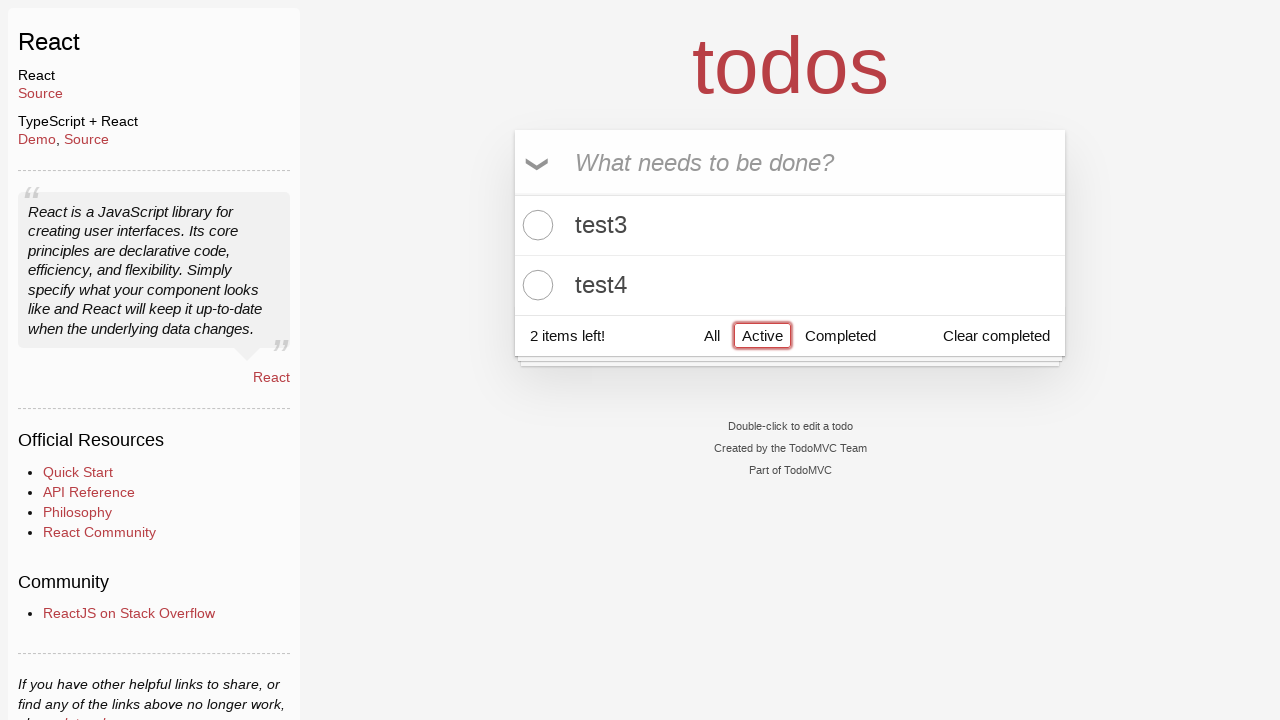

Verified active todo items are displayed in the list
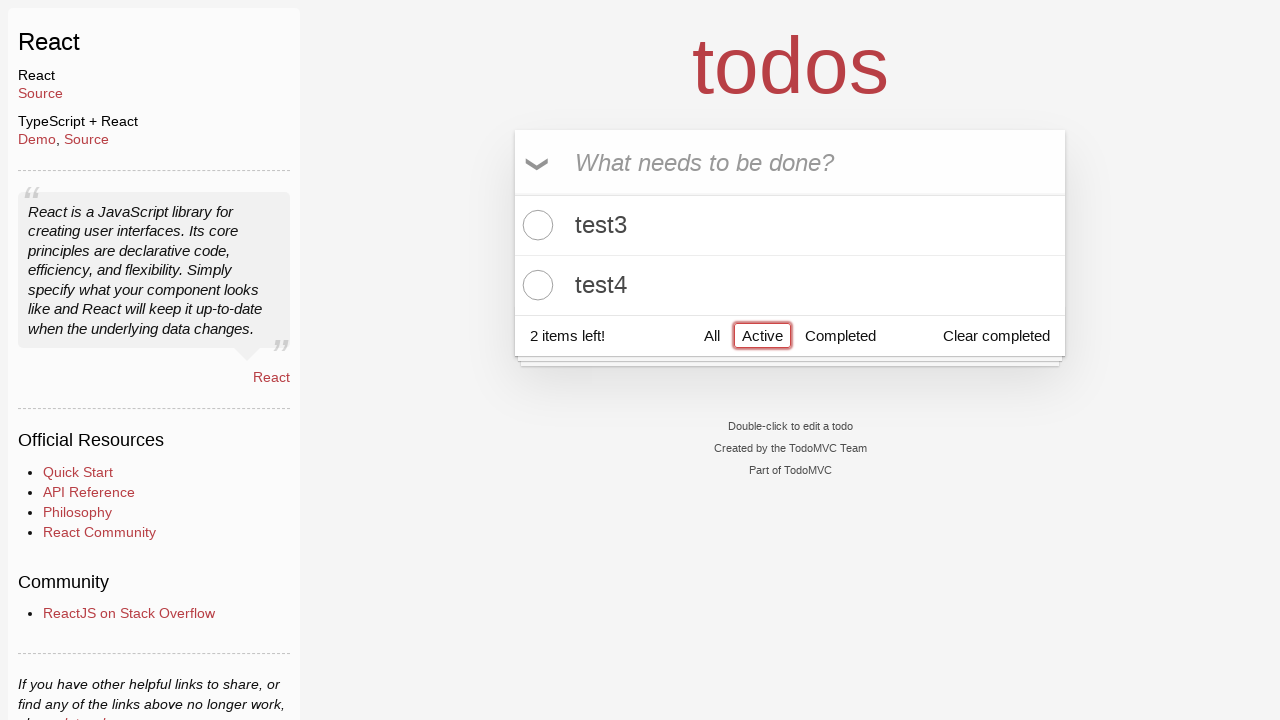

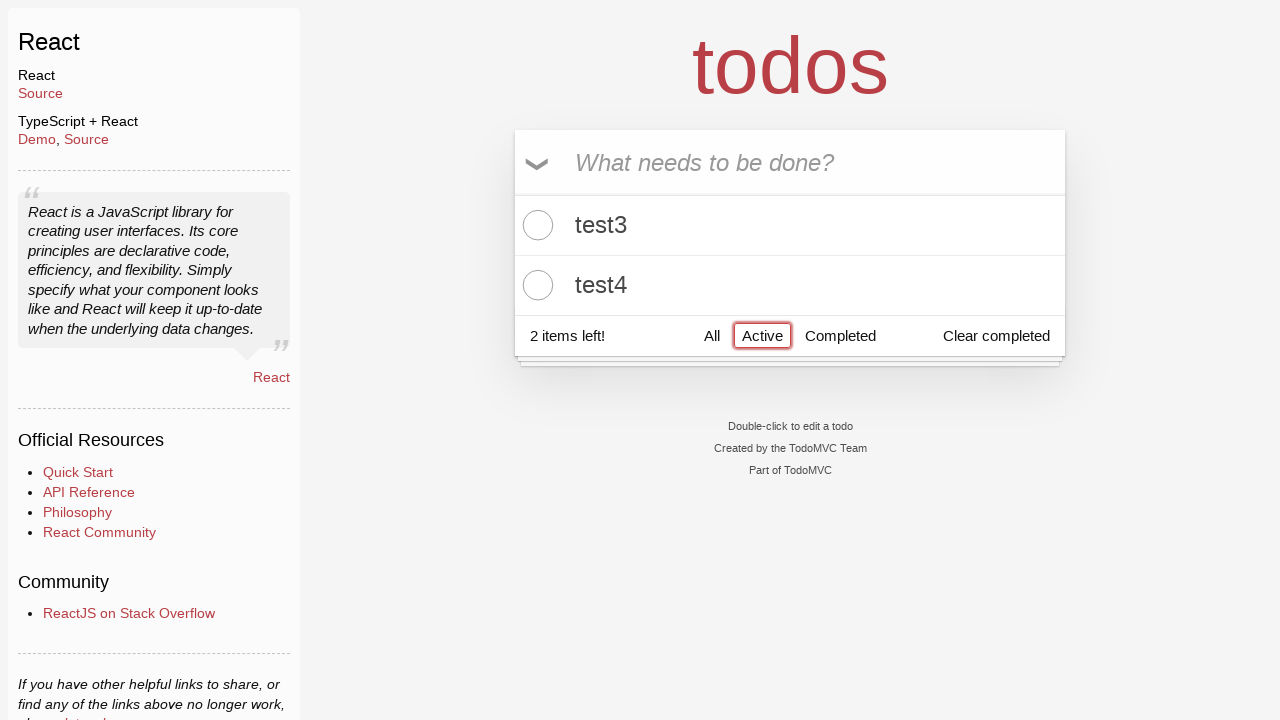